Tests a registration form by filling all required input fields and submitting the form, then verifies successful registration by checking for a congratulations message.

Starting URL: http://suninjuly.github.io/registration1.html

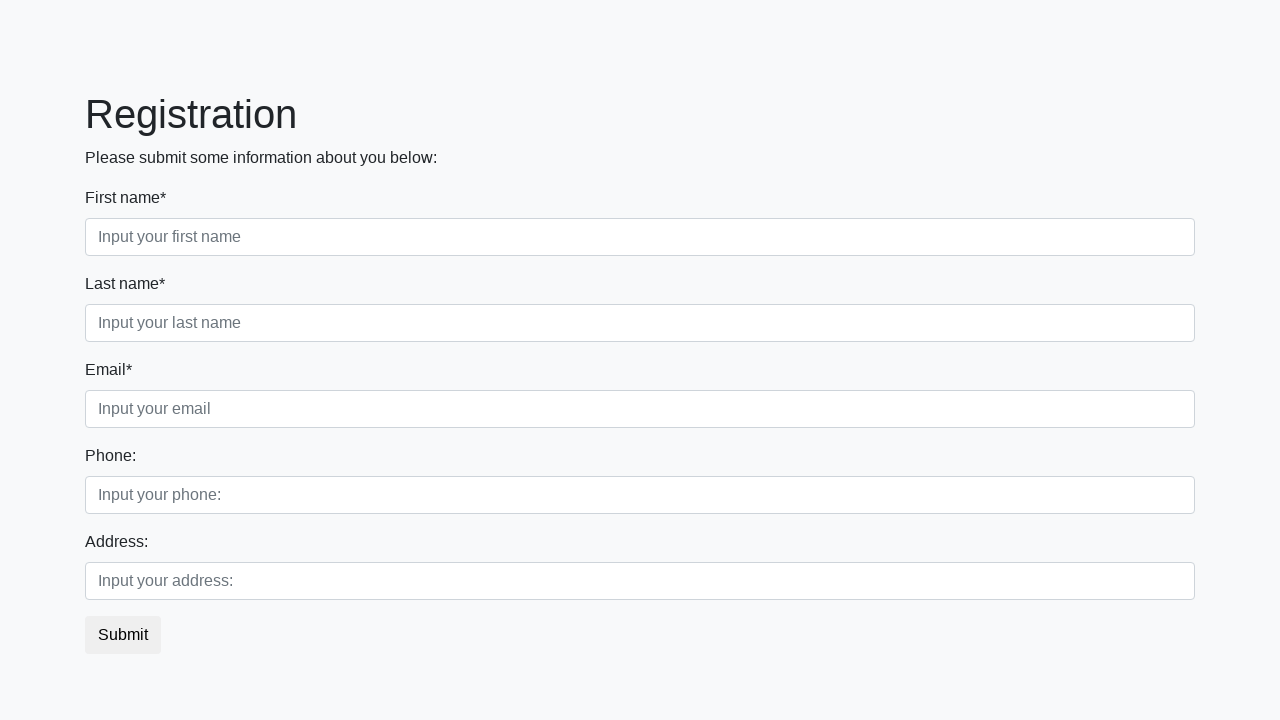

Located all required input fields on registration form
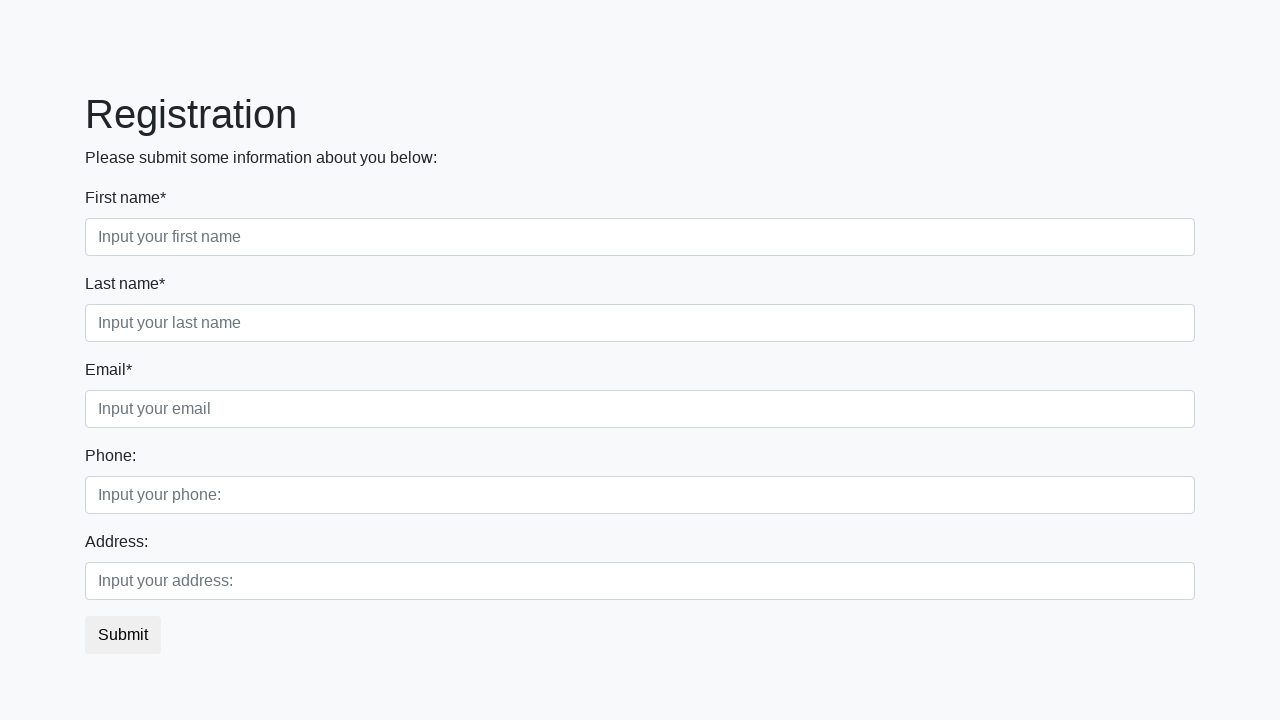

Found 3 required input fields
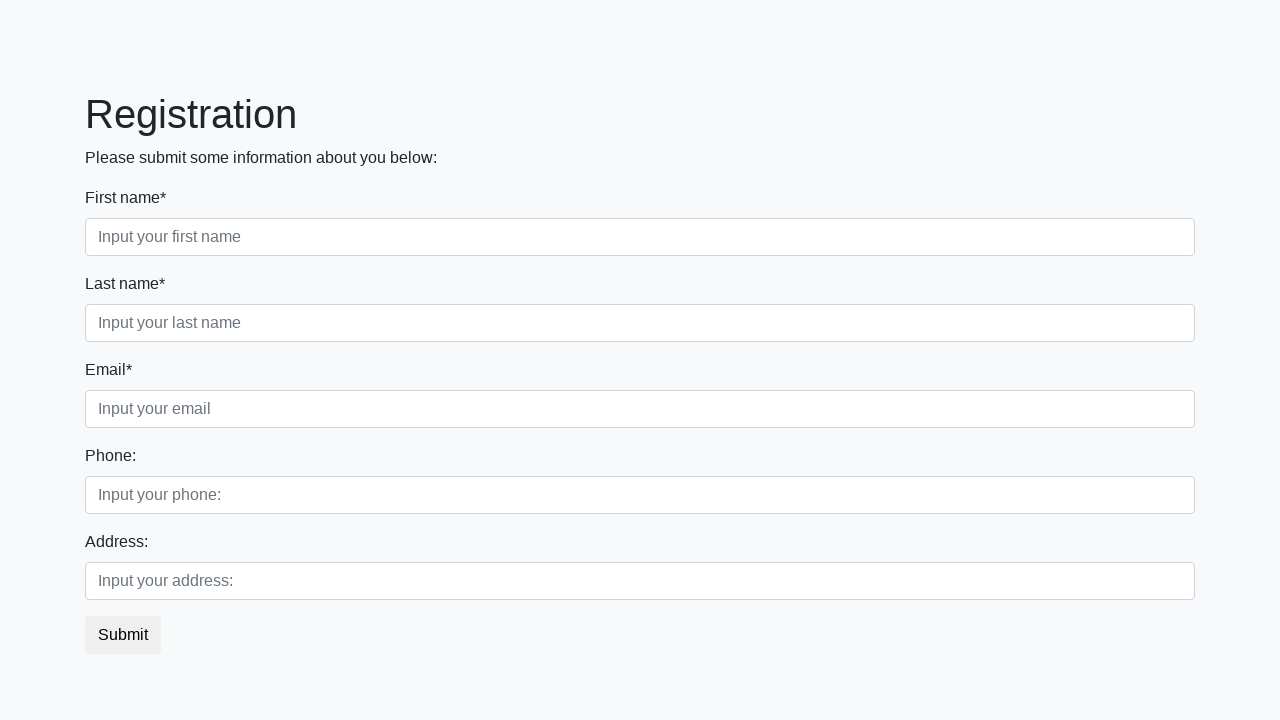

Filled required input field 1 of 3 with test data on xpath=//input[@required] >> nth=0
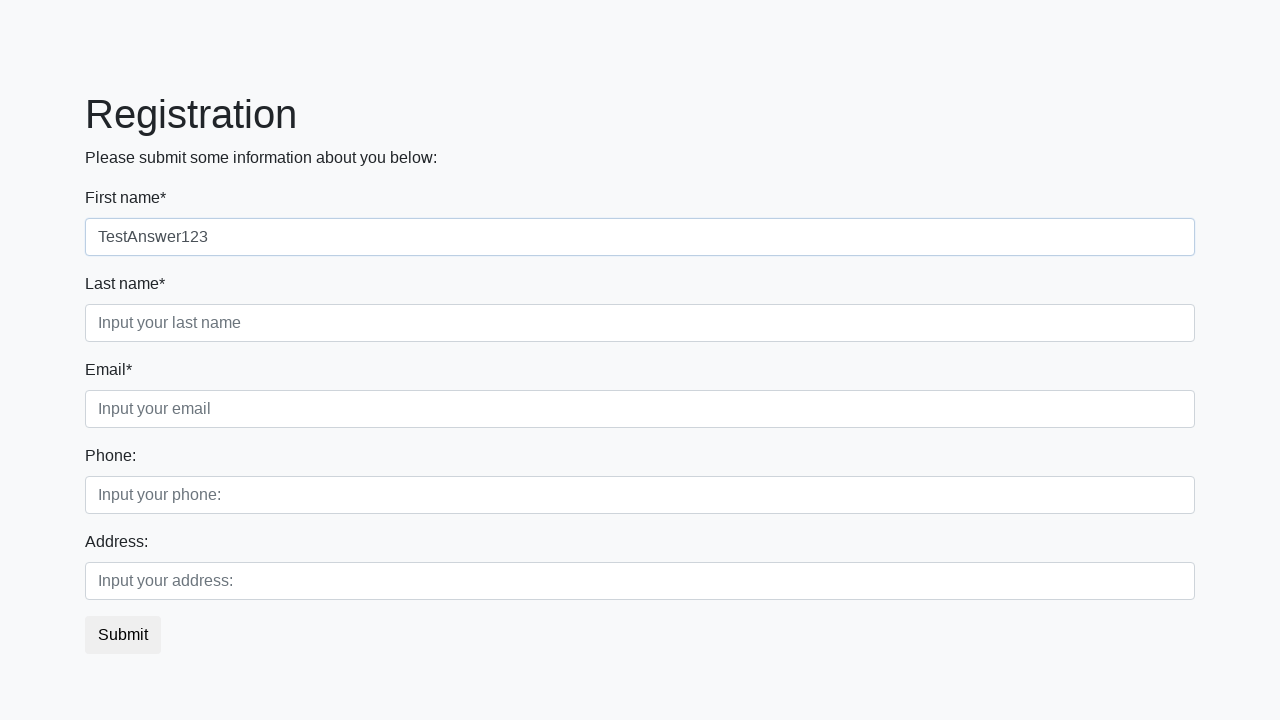

Filled required input field 2 of 3 with test data on xpath=//input[@required] >> nth=1
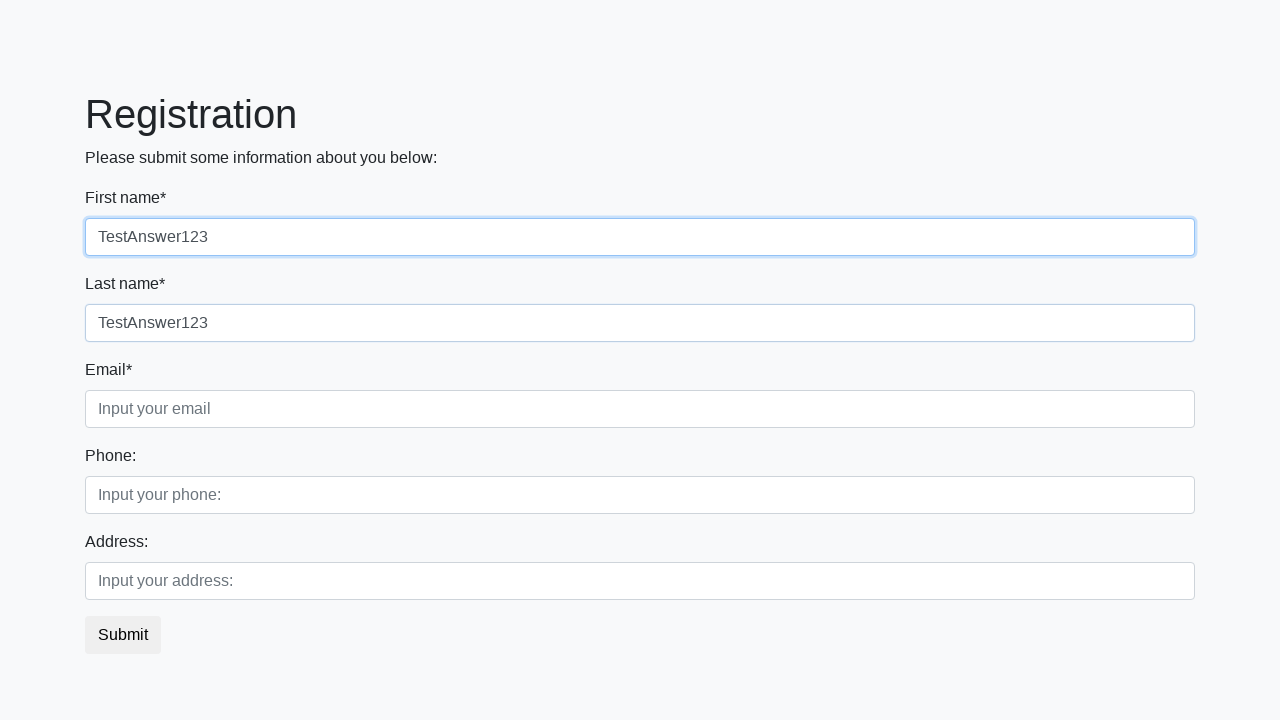

Filled required input field 3 of 3 with test data on xpath=//input[@required] >> nth=2
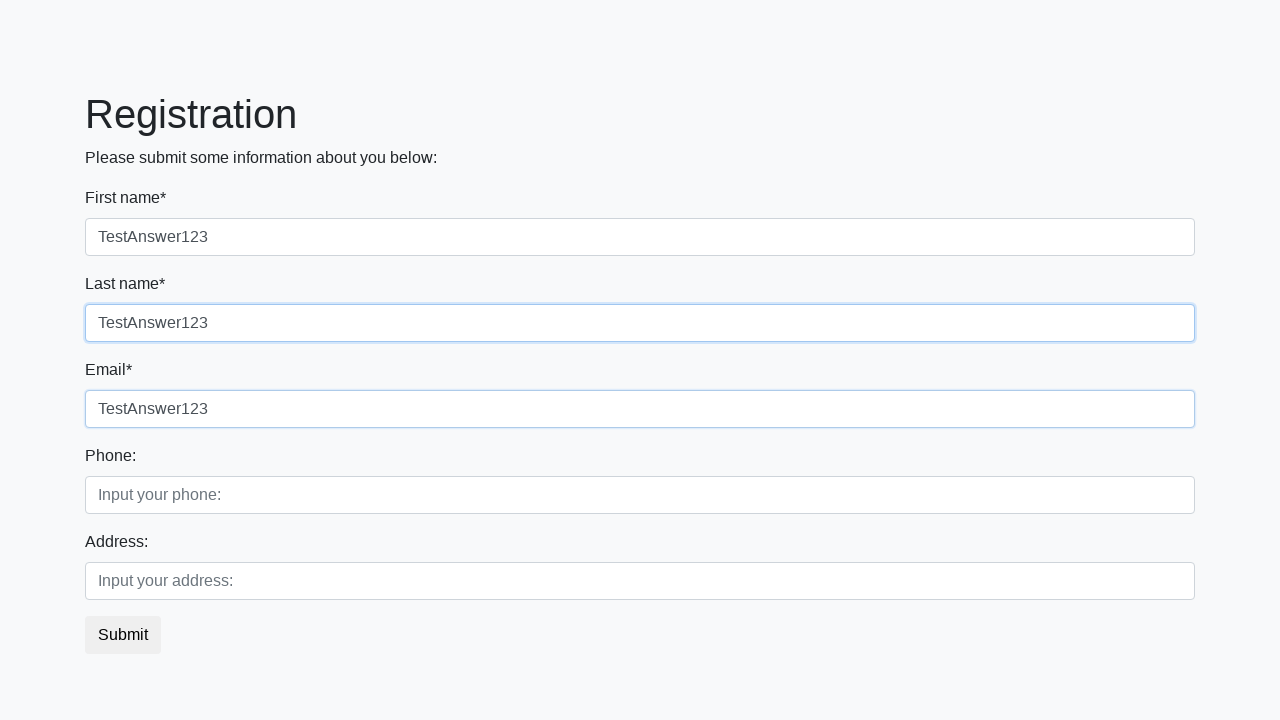

Clicked the submit button to submit registration form at (123, 635) on button.btn
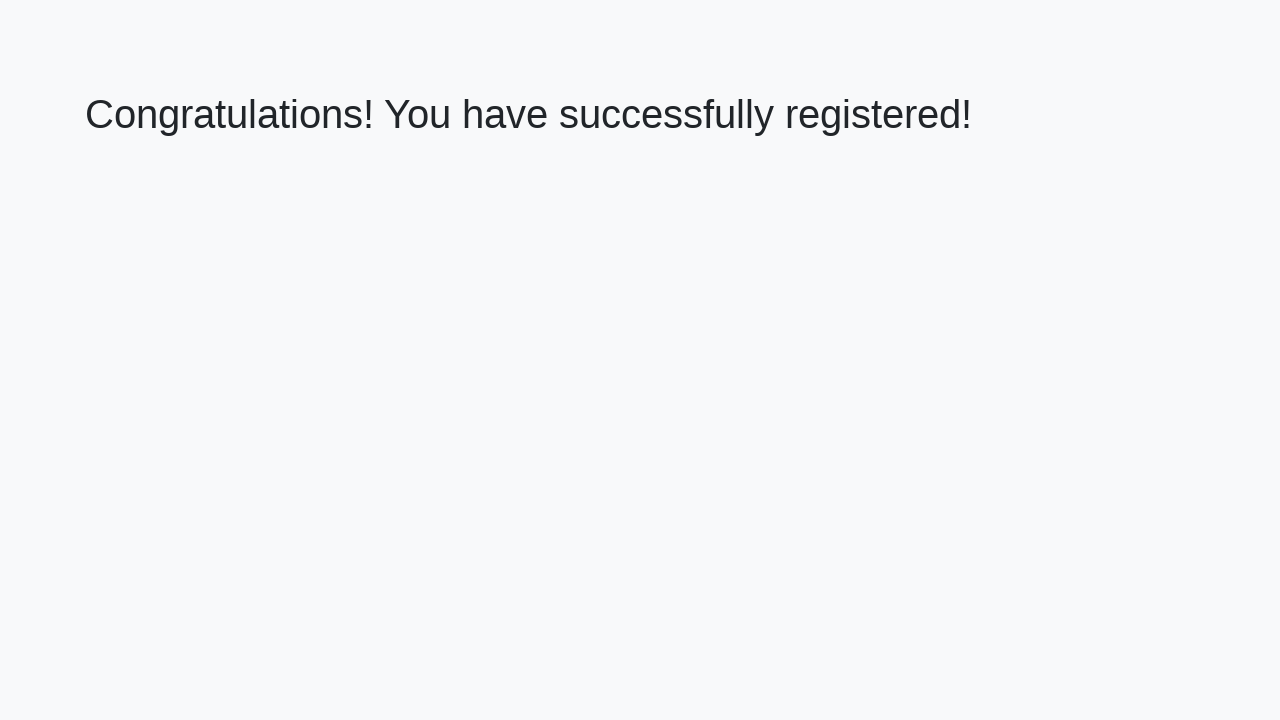

Congratulations heading loaded on page
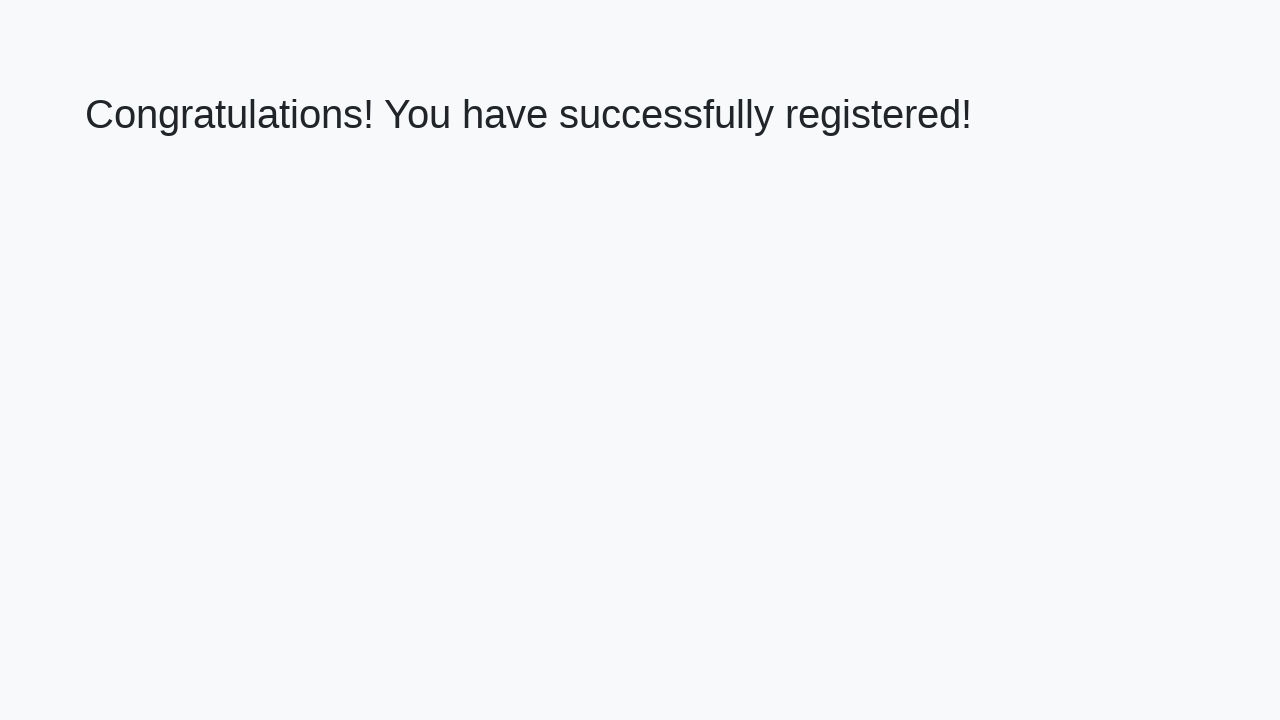

Retrieved congratulations message: 'Congratulations! You have successfully registered!'
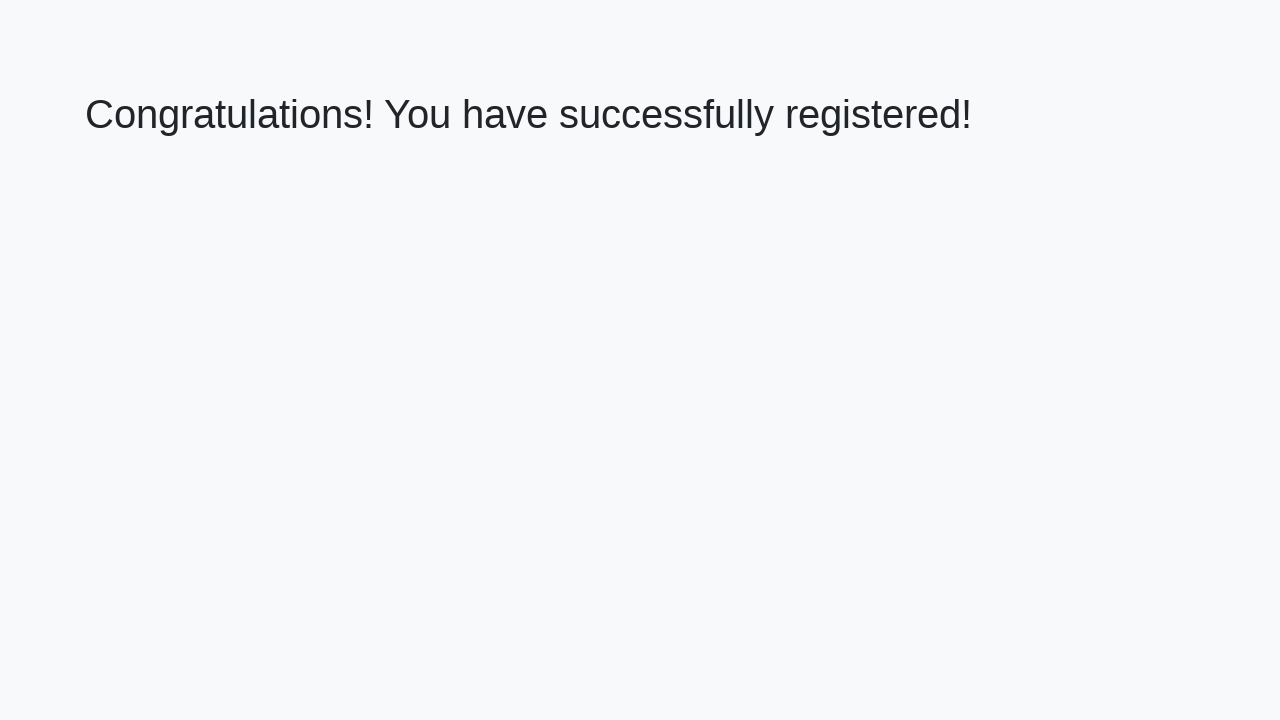

Verified successful registration with correct congratulations message
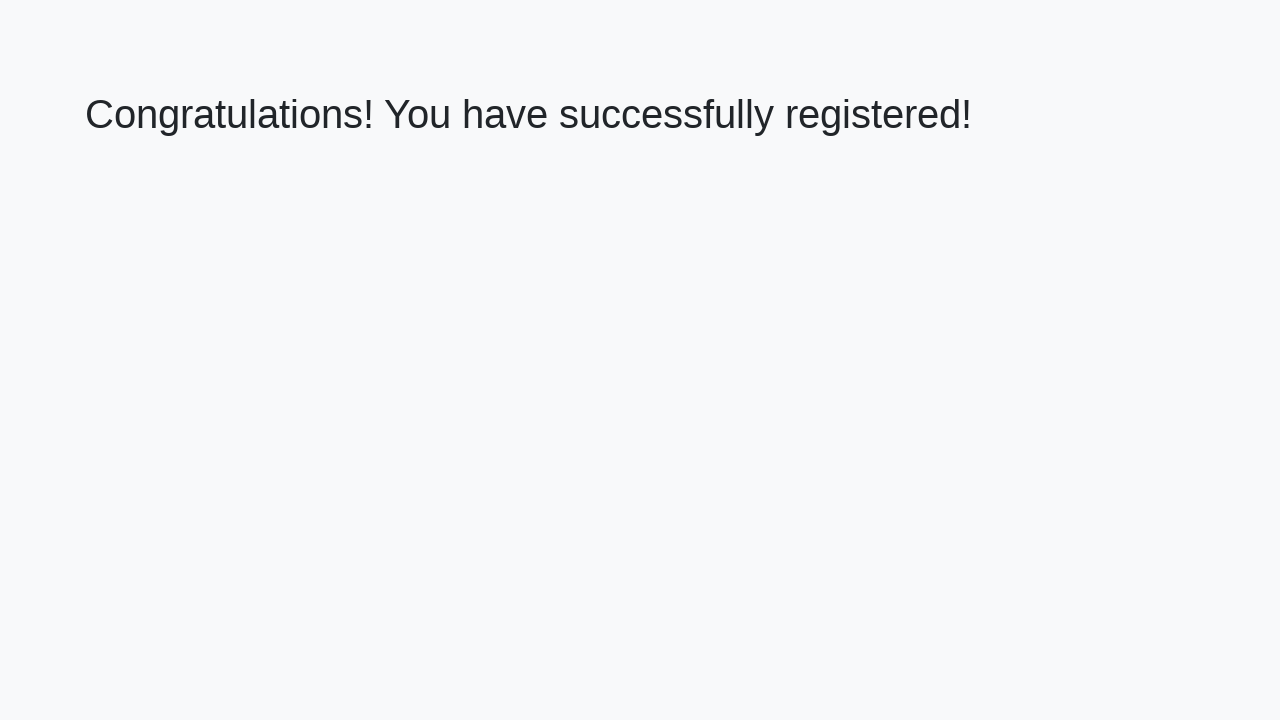

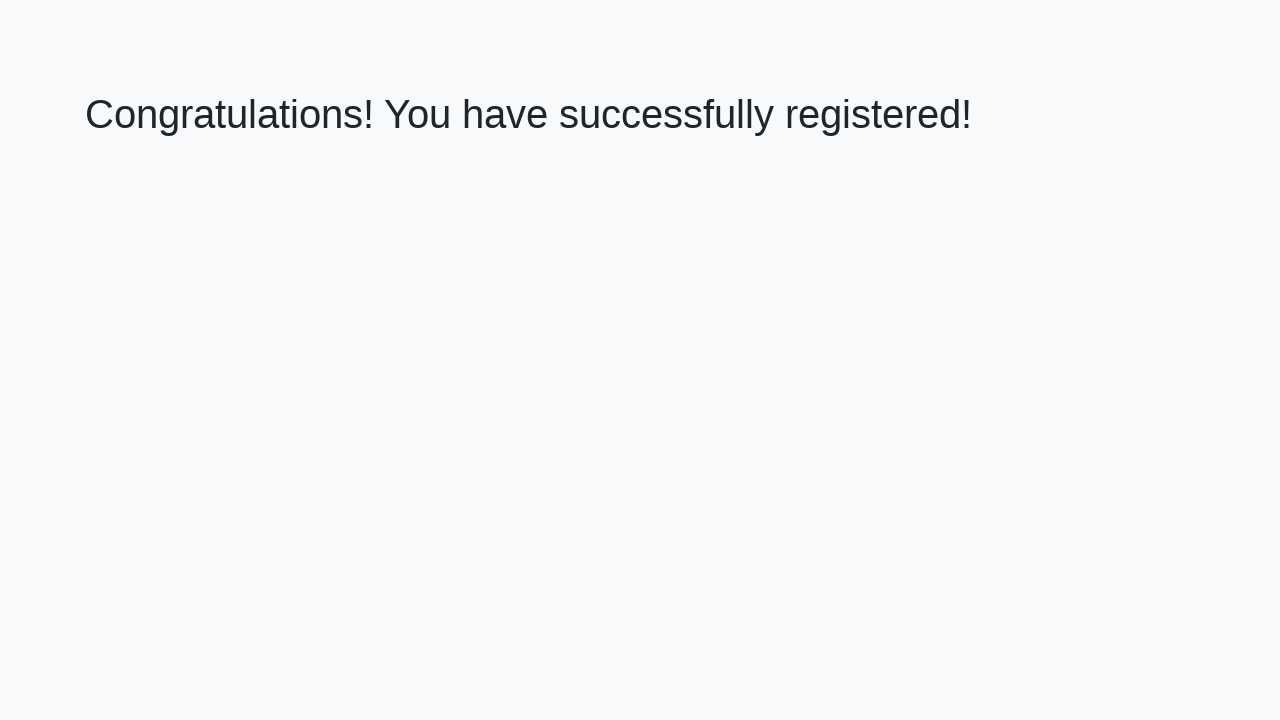